Tests broken link functionality by clicking a link and verifying if it leads to an error page

Starting URL: https://demoqa.com/broken

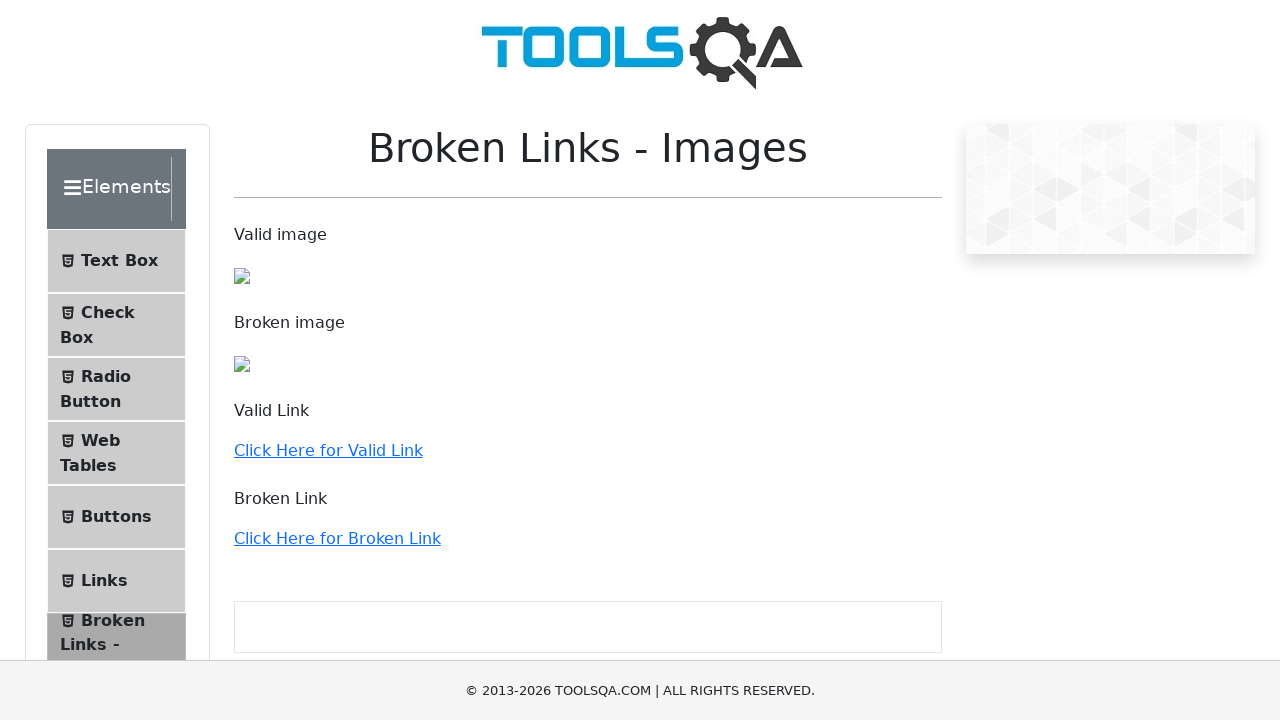

Clicked on broken link at (337, 538) on xpath=//a[contains(text(),'Click Here for Broken Link')]
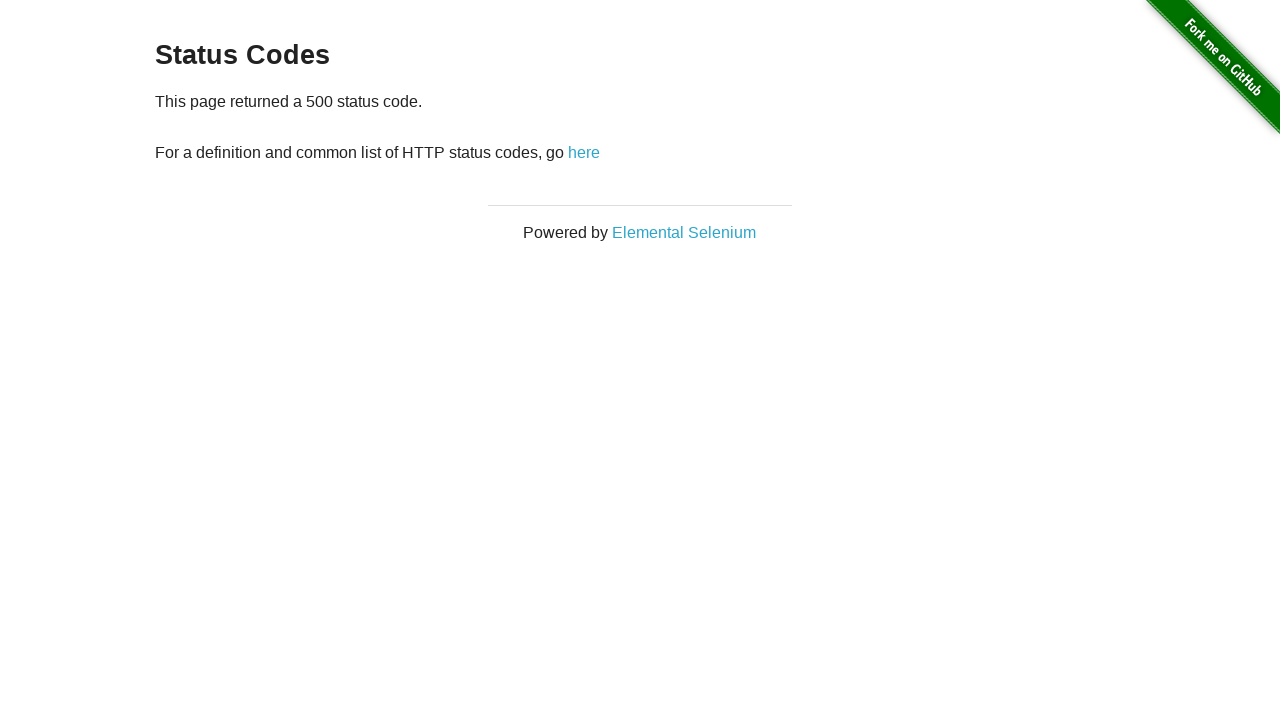

Waited 1 second for page to load
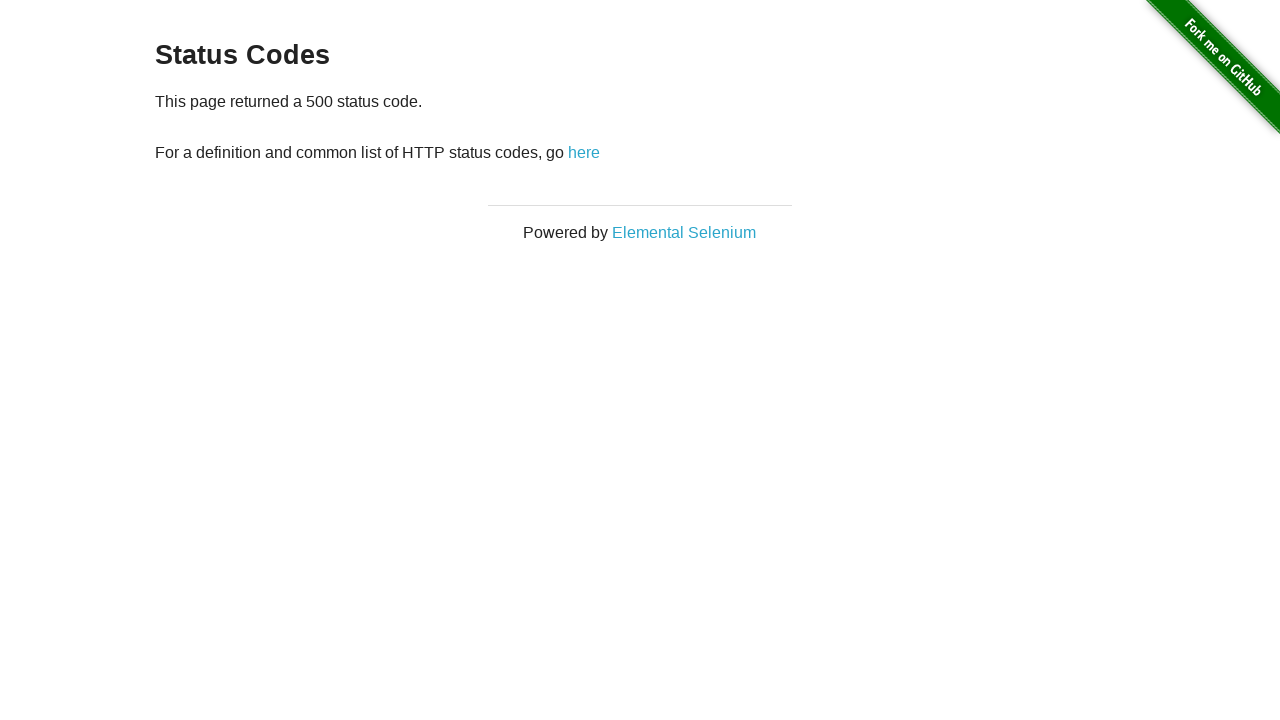

Verified that 500 error message is displayed - page is broken
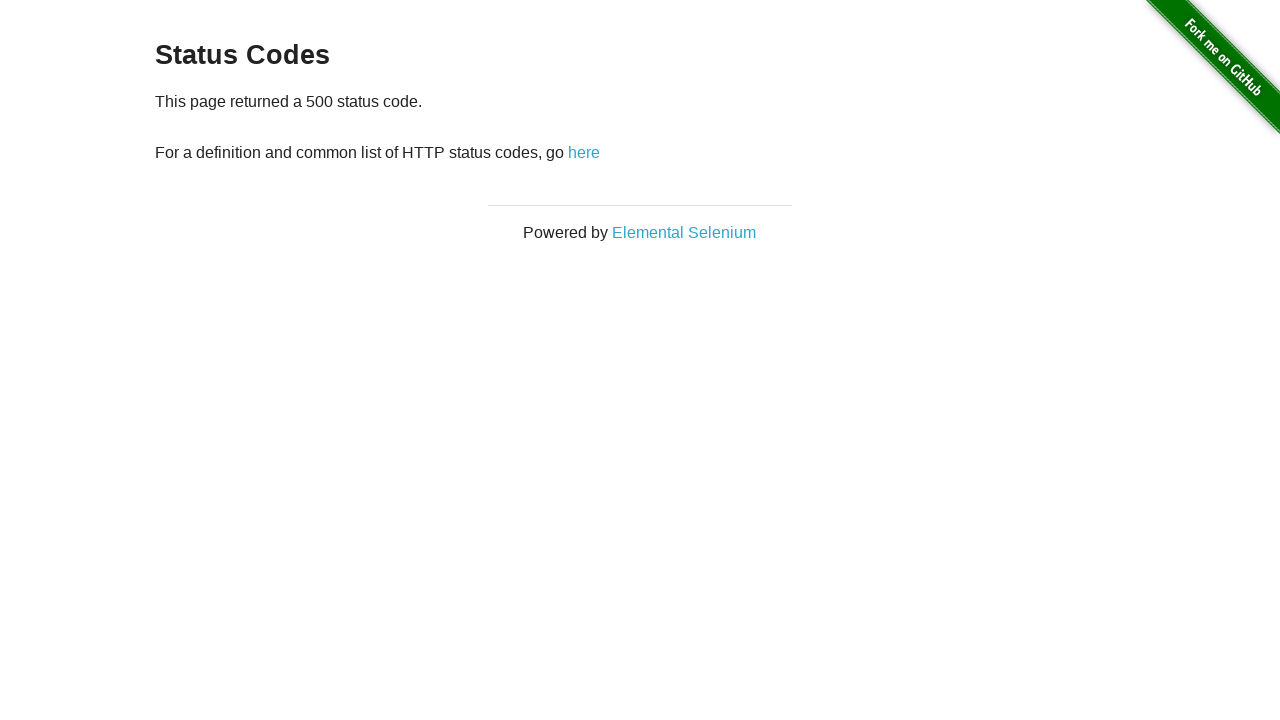

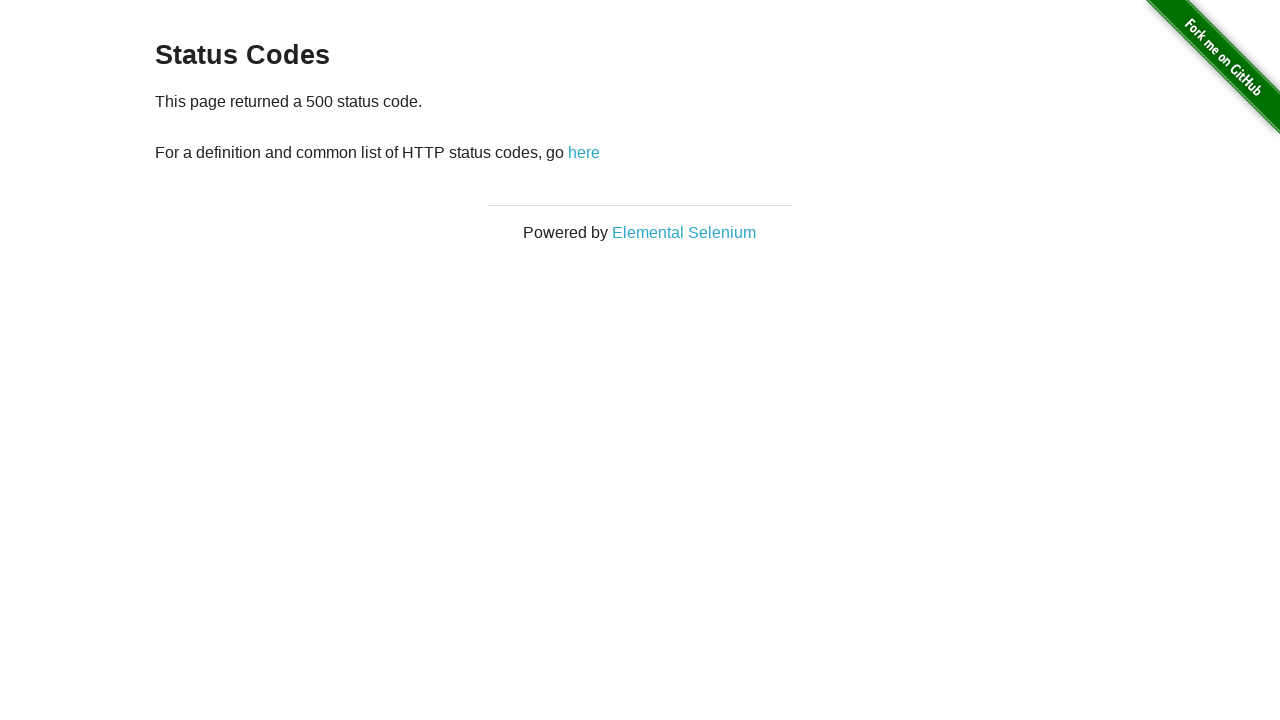